Tests basic assertion on the shape of a Python object without browser interaction

Starting URL: https://example.cypress.io/commands/assertions

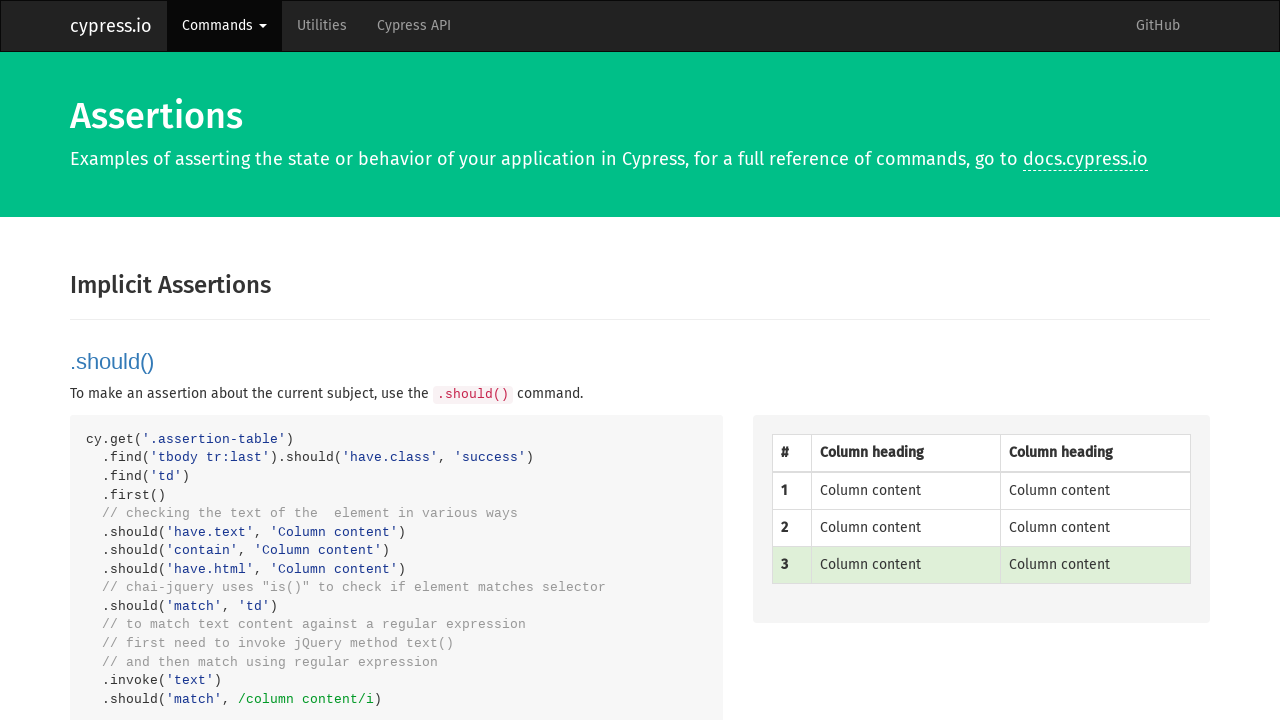

Created person object with name and age properties
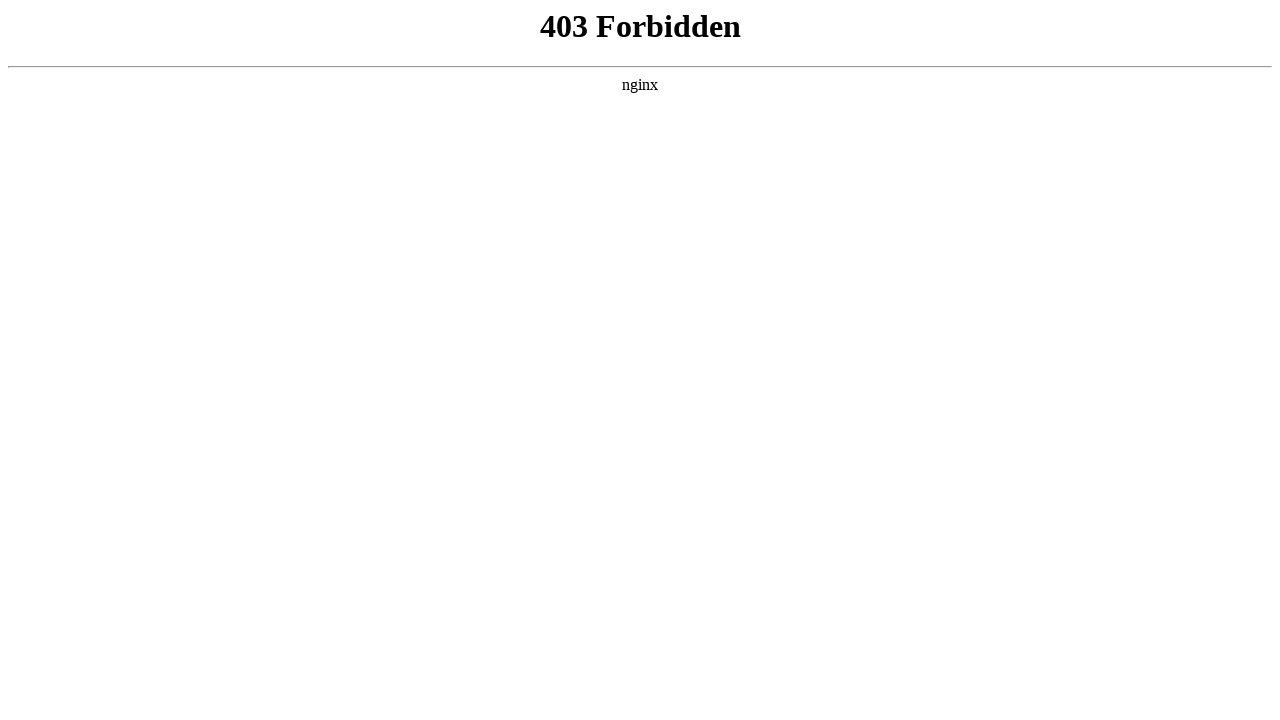

Asserted that person object is of type dict
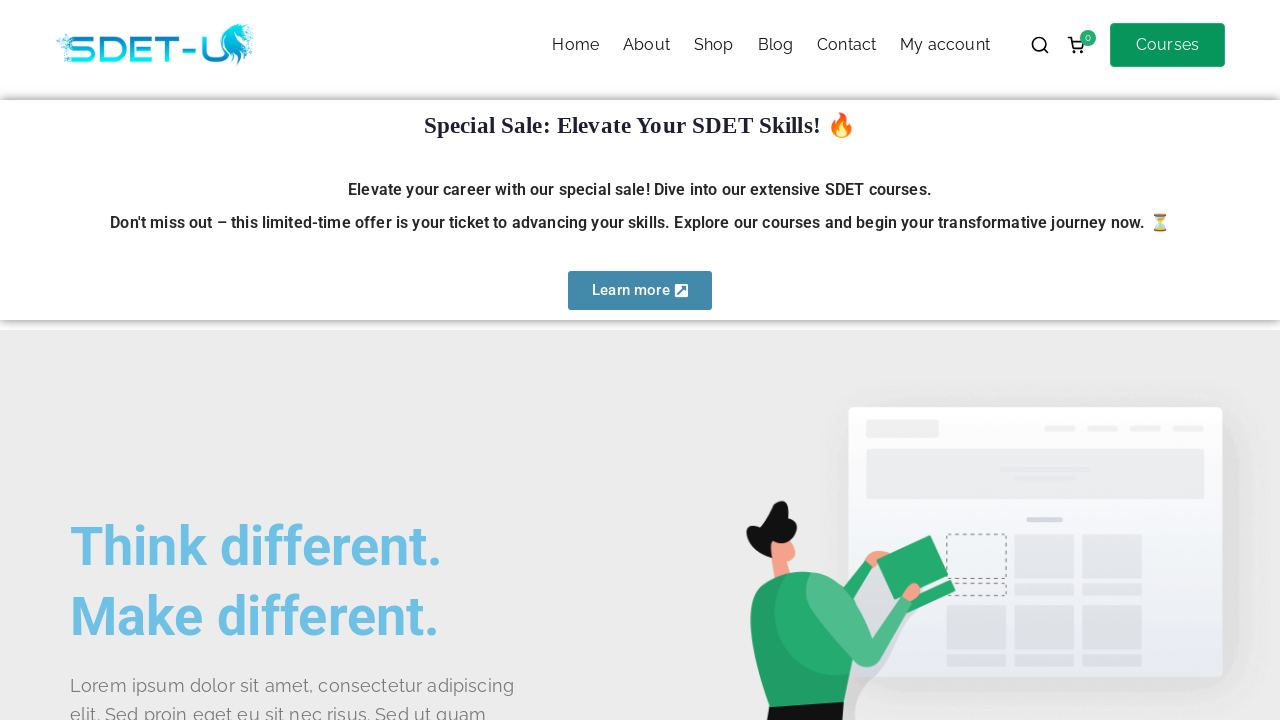

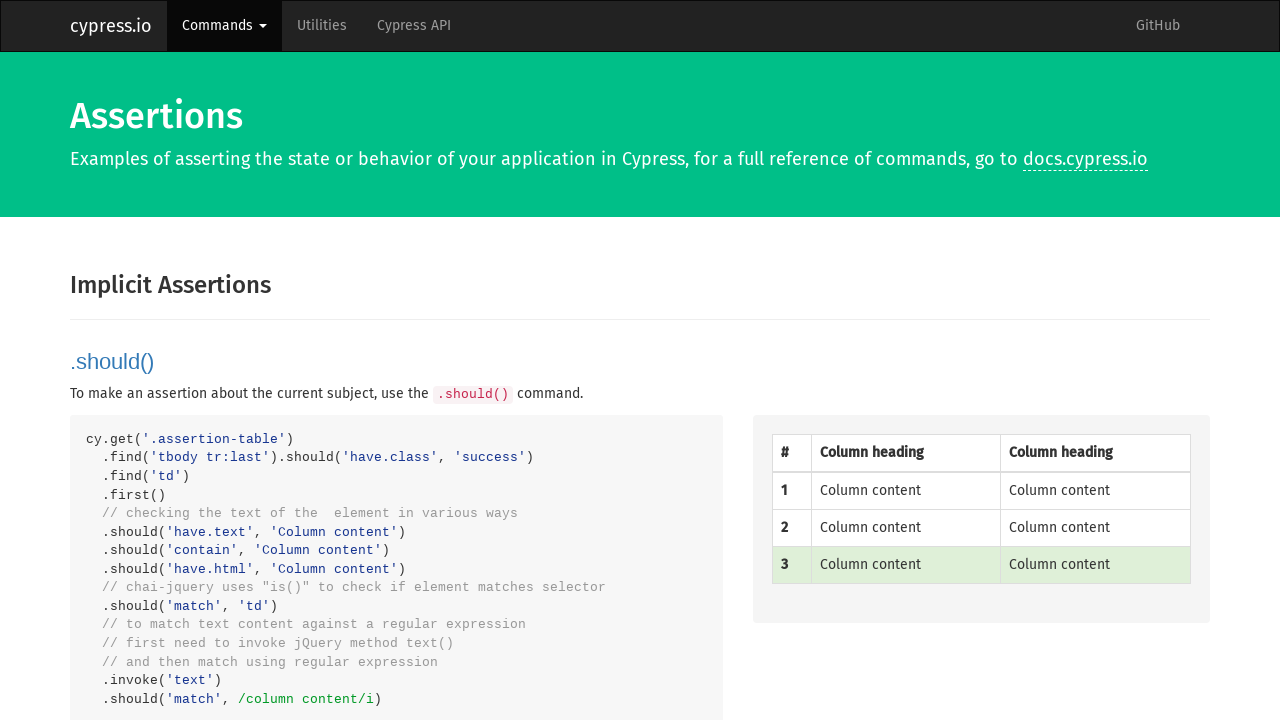